Tests opting out of A/B testing by adding an opt-out cookie before visiting the A/B test page

Starting URL: http://the-internet.herokuapp.com

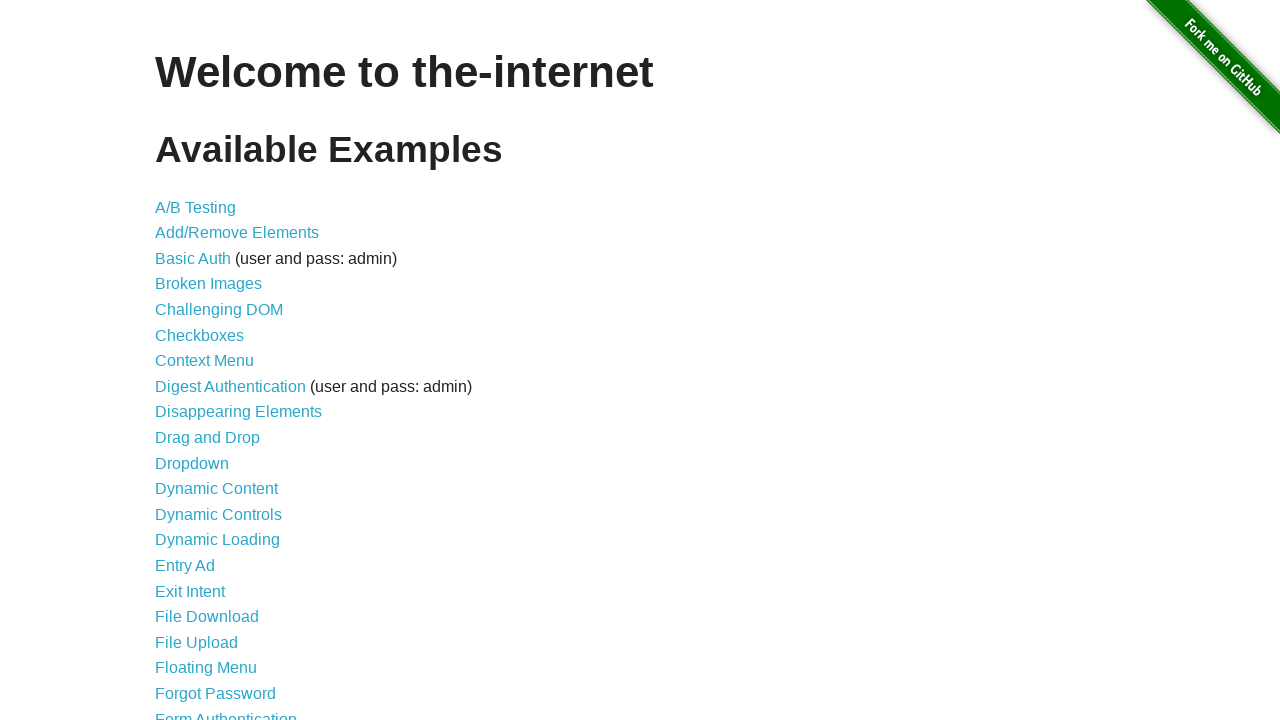

Added optimizelyOptOut cookie to opt out of A/B testing
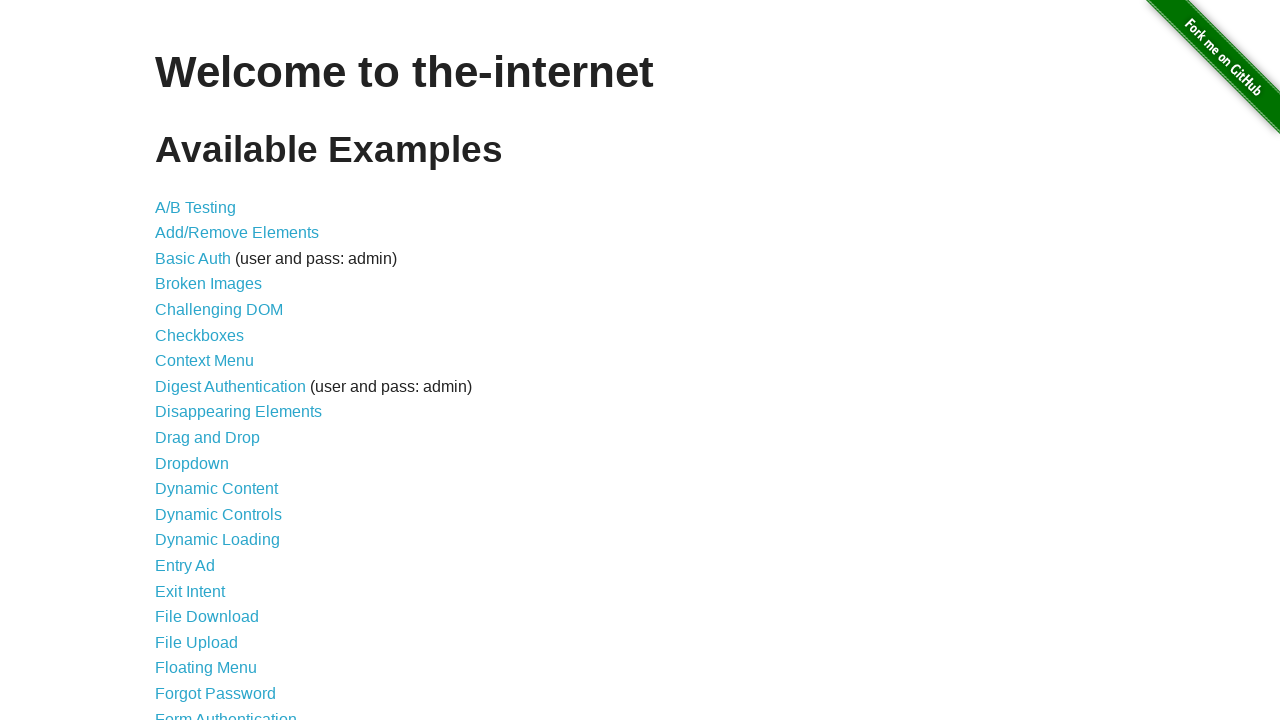

Navigated to A/B test page
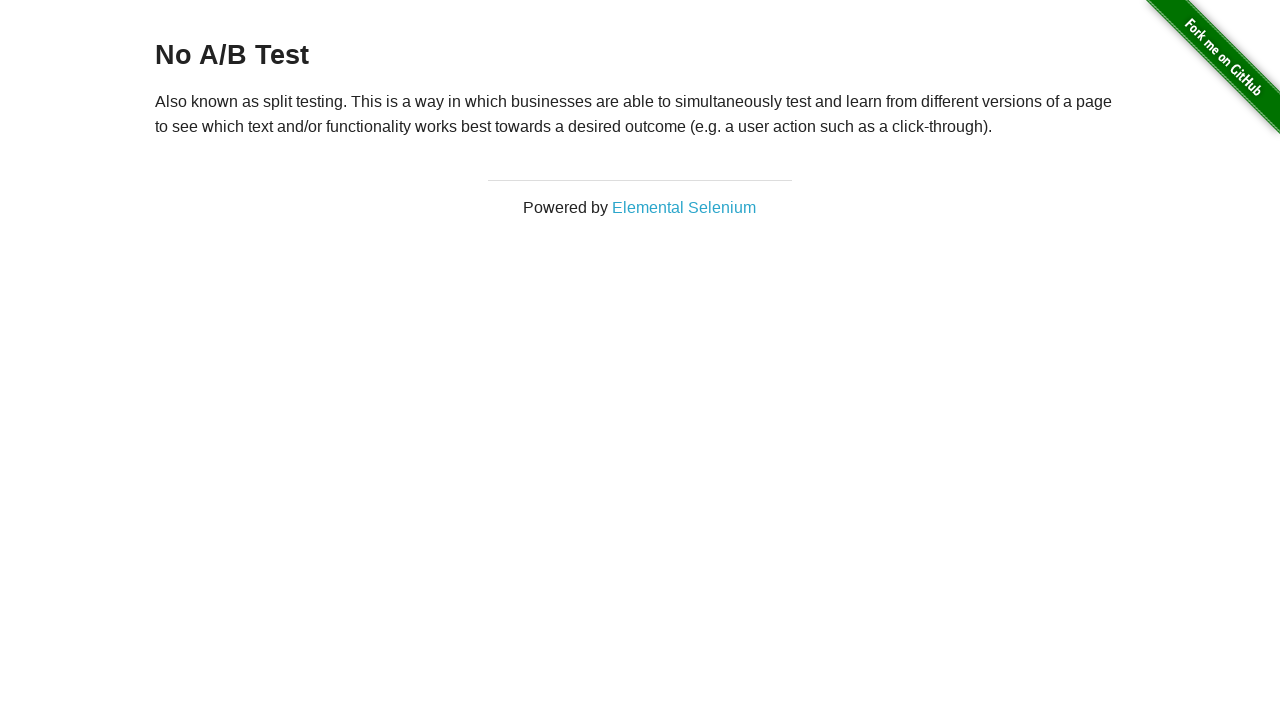

Page heading loaded, confirming opt-out cookie was applied
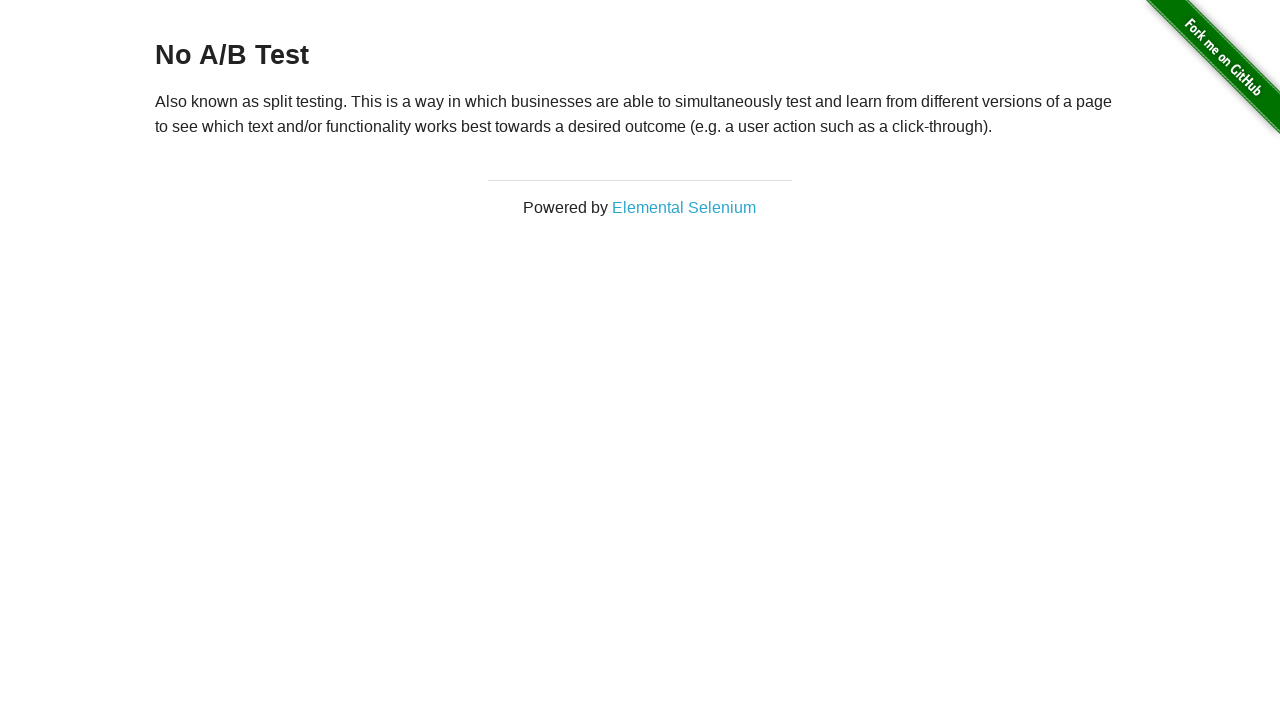

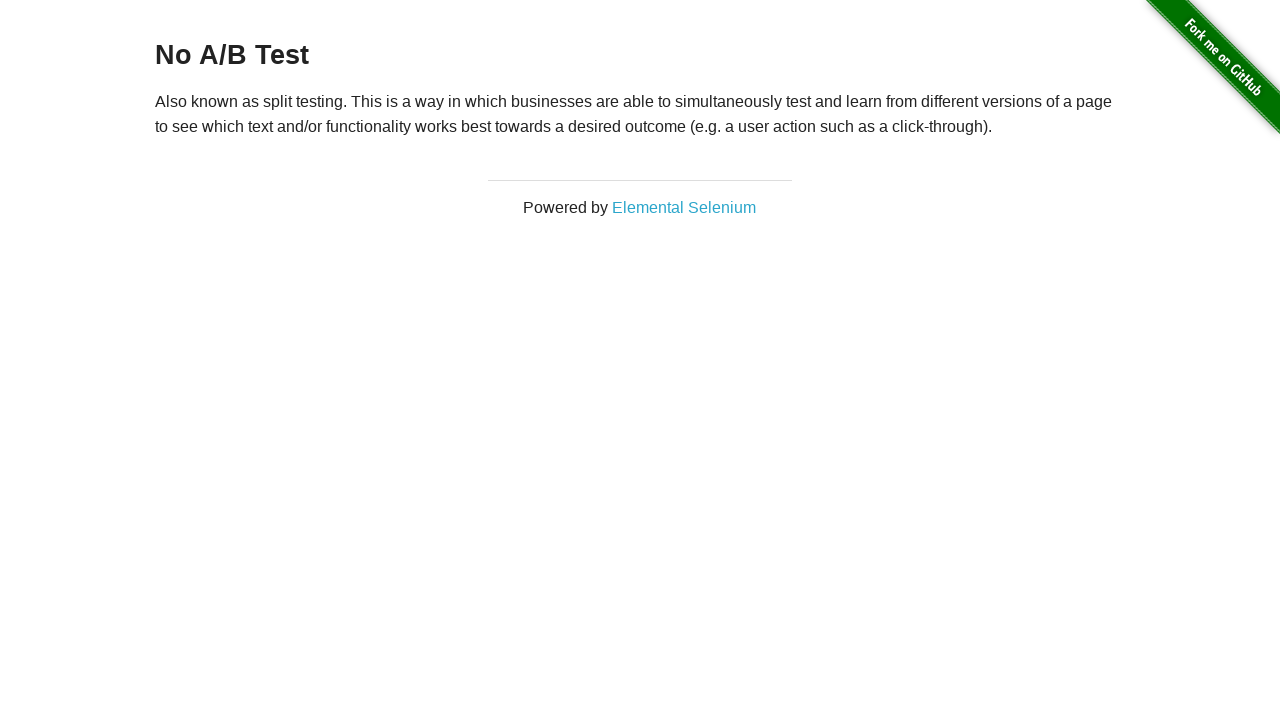